Solves a mathematical puzzle by extracting an attribute value from an image, calculating the result, and submitting a form with checkbox and radio button selections

Starting URL: http://suninjuly.github.io/get_attribute.html

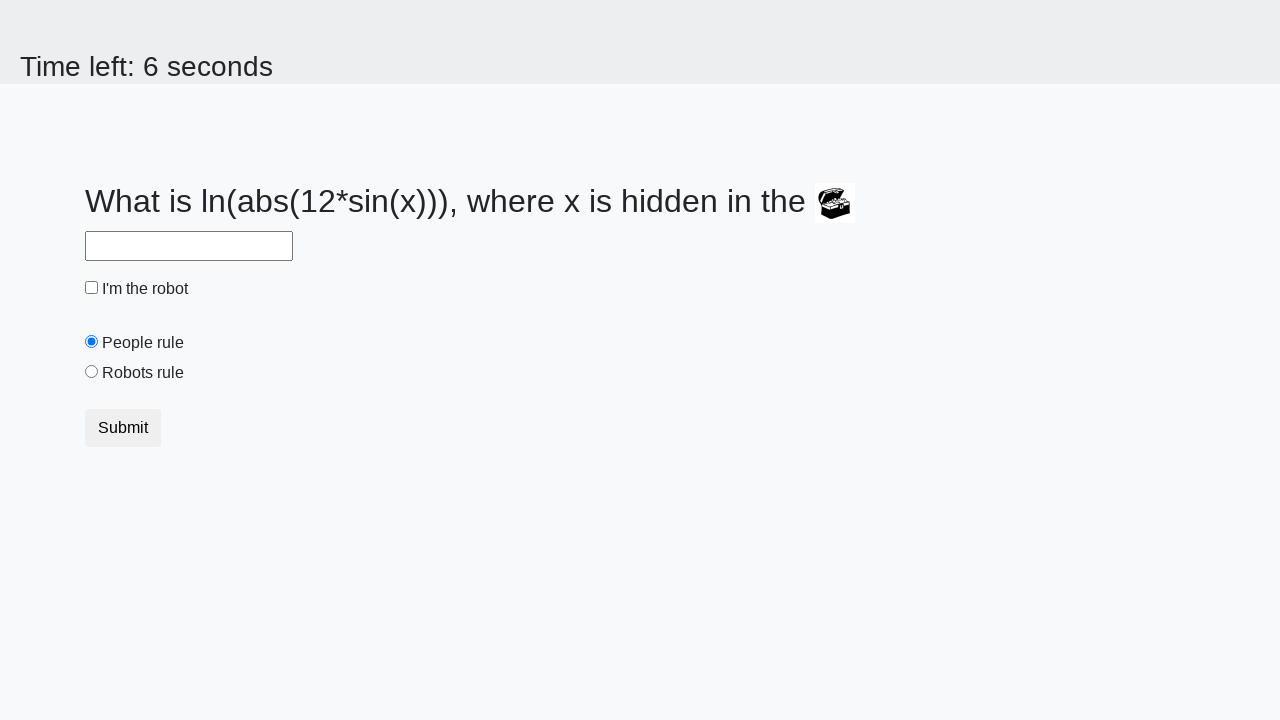

Located treasure image element
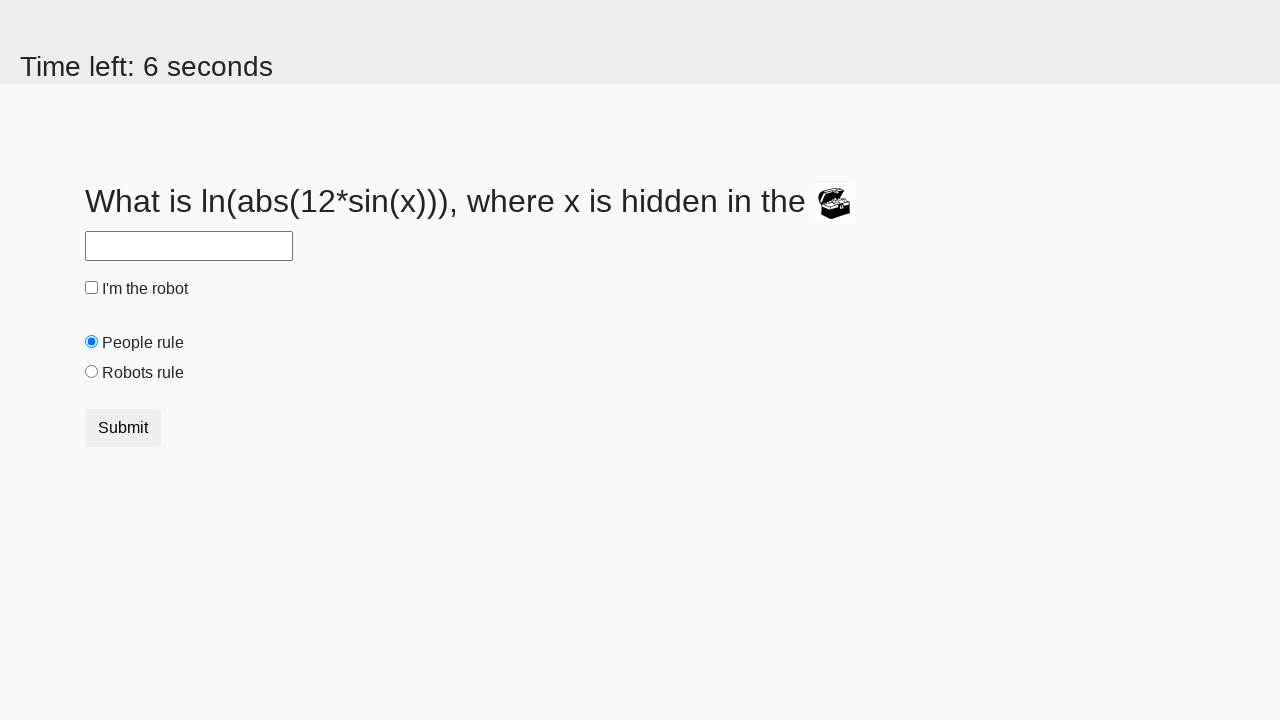

Extracted valuex attribute from treasure image: 68
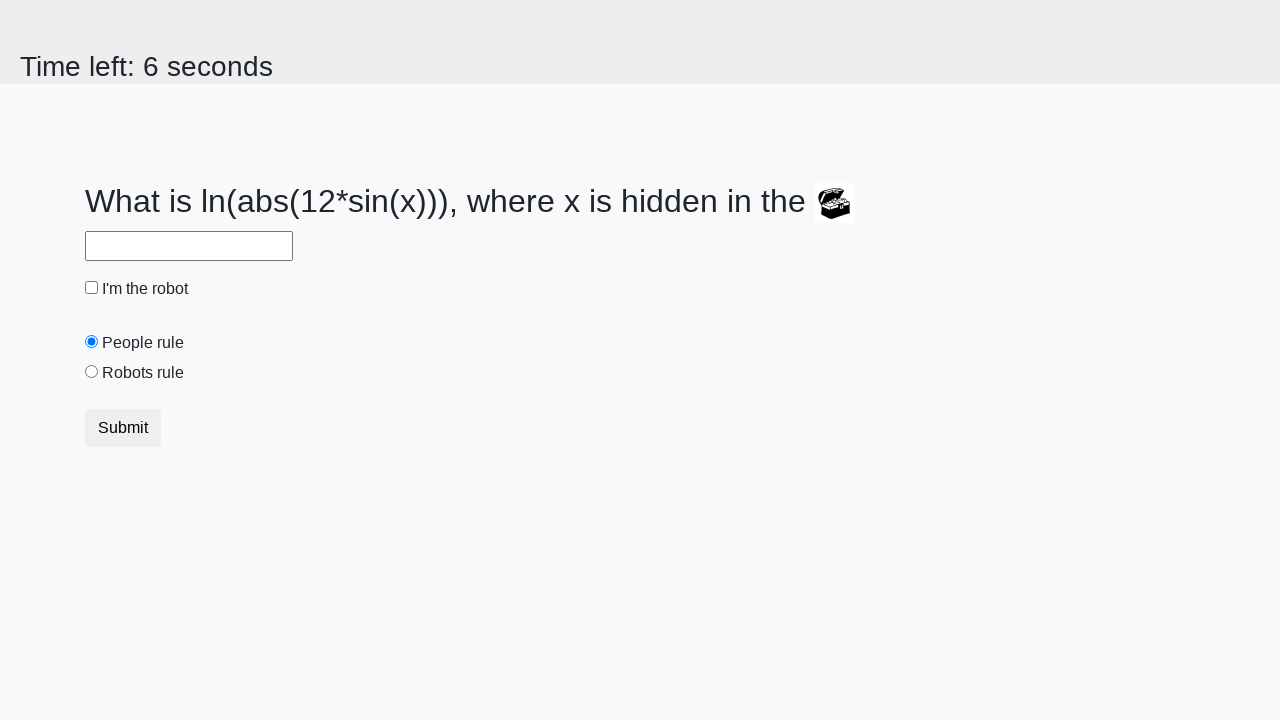

Calculated mathematical result from x value: 2.3772409021114727
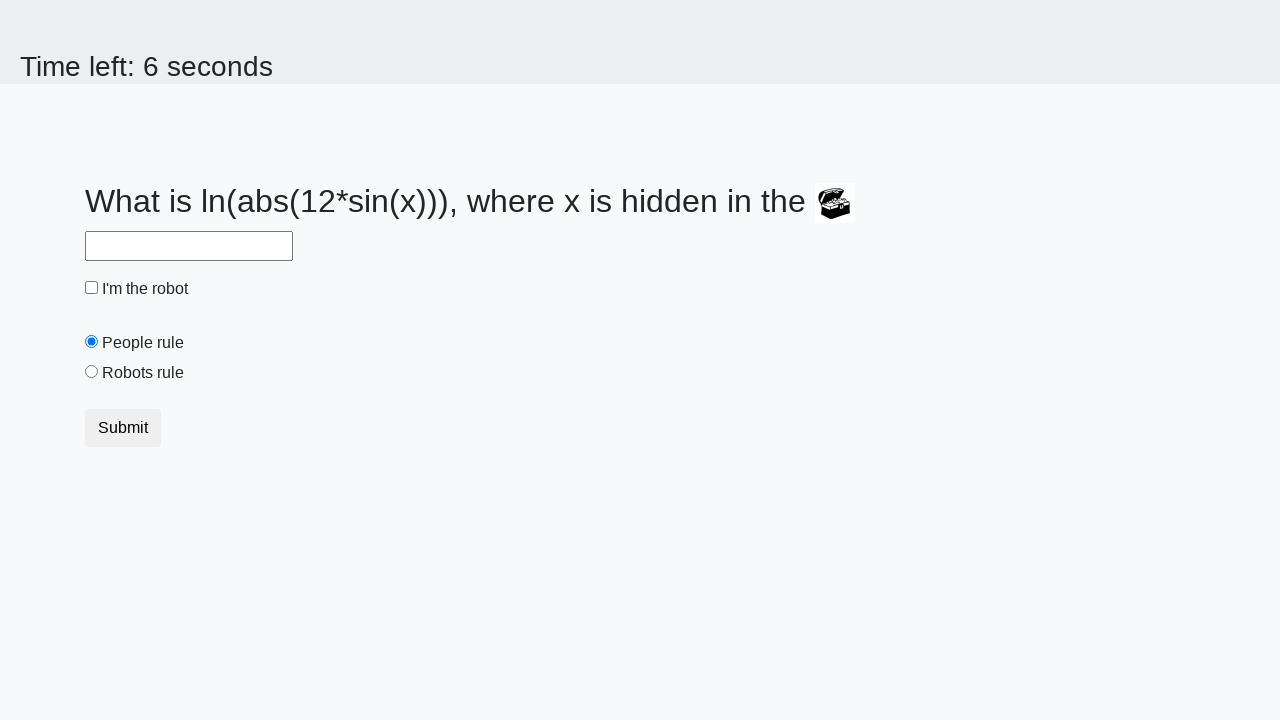

Filled answer field with calculated value: 2.3772409021114727 on #answer
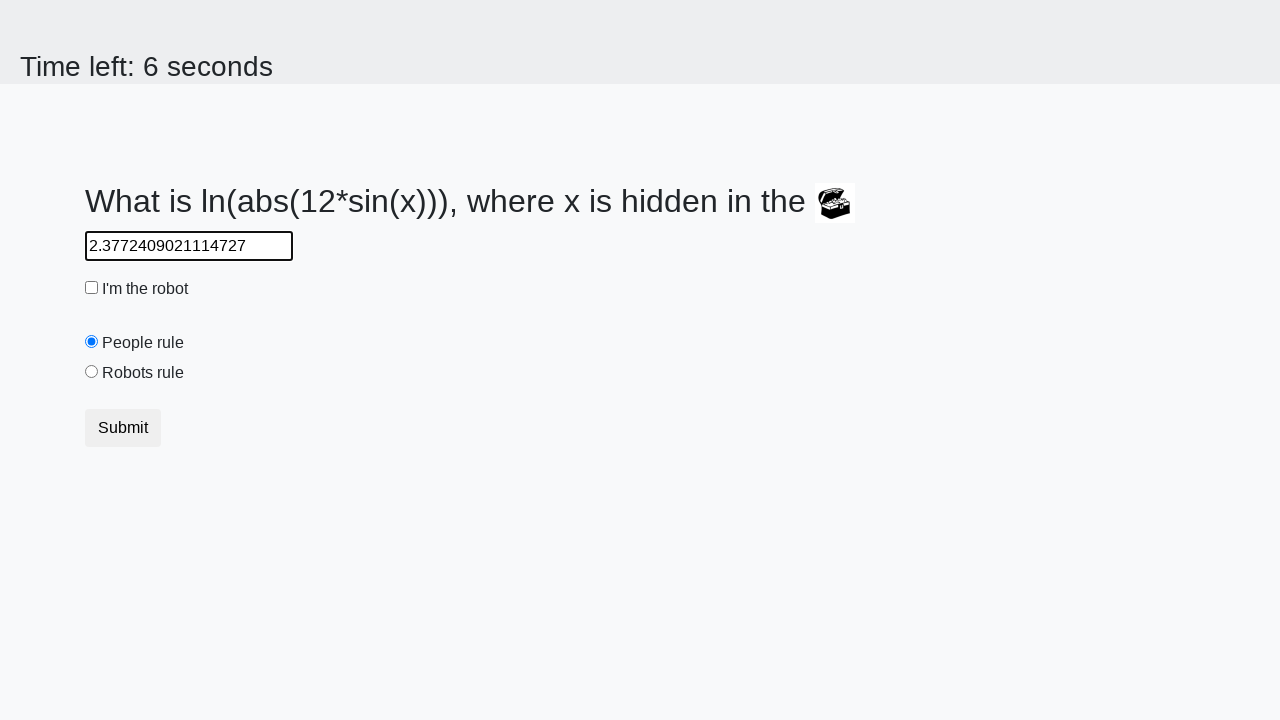

Checked 'I'm the robot' checkbox at (92, 288) on #robotCheckbox
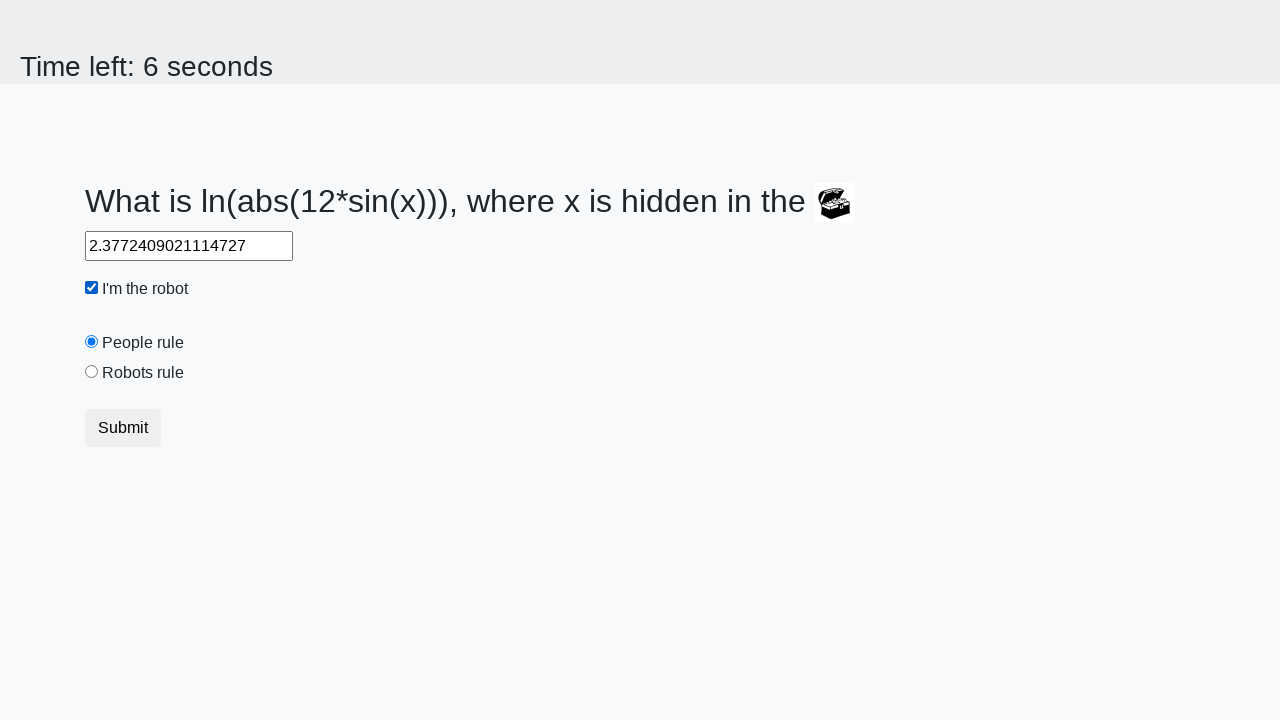

Selected 'Robots rule' radio button at (92, 372) on #robotsRule
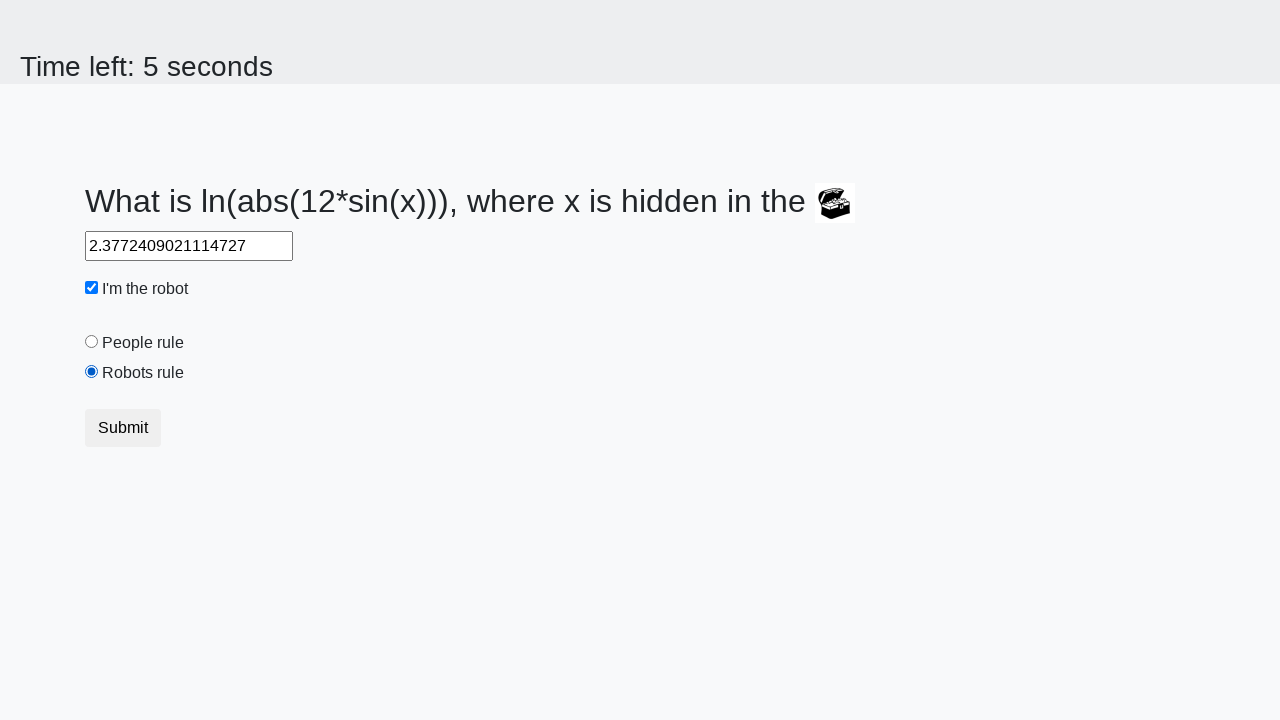

Clicked submit button to submit form at (123, 428) on button.btn
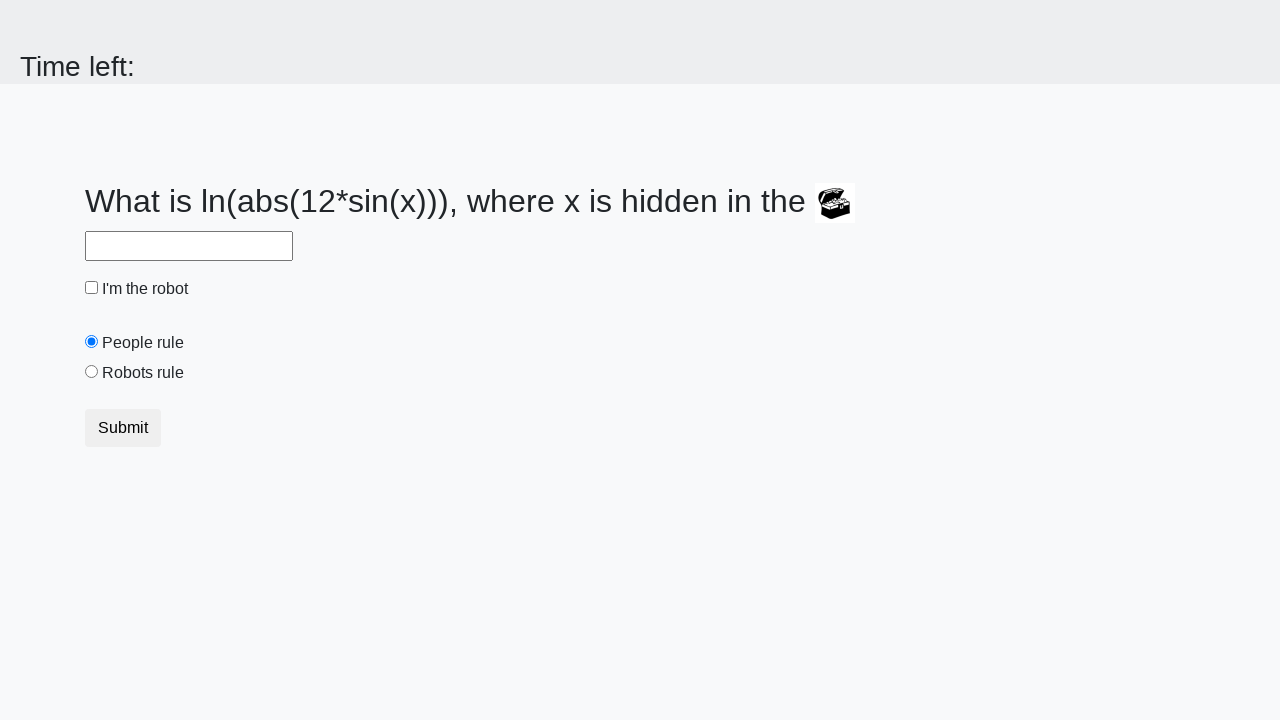

Waited 1 second for page to process submission
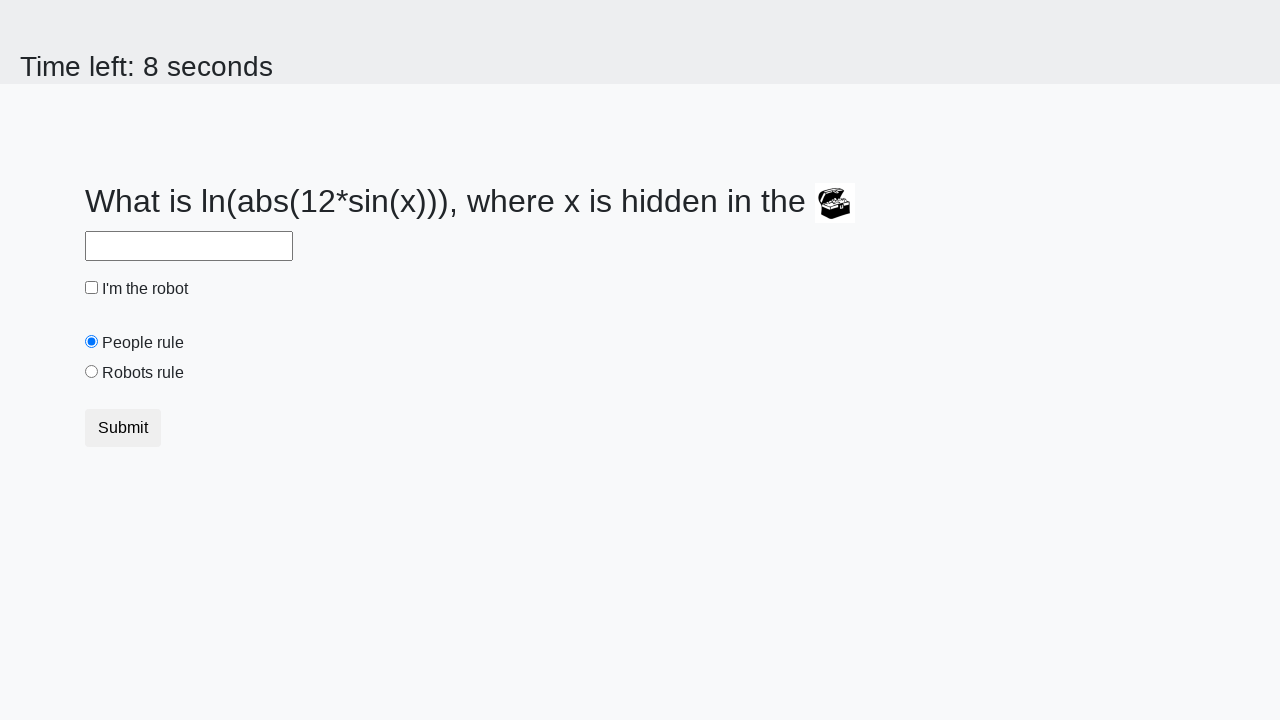

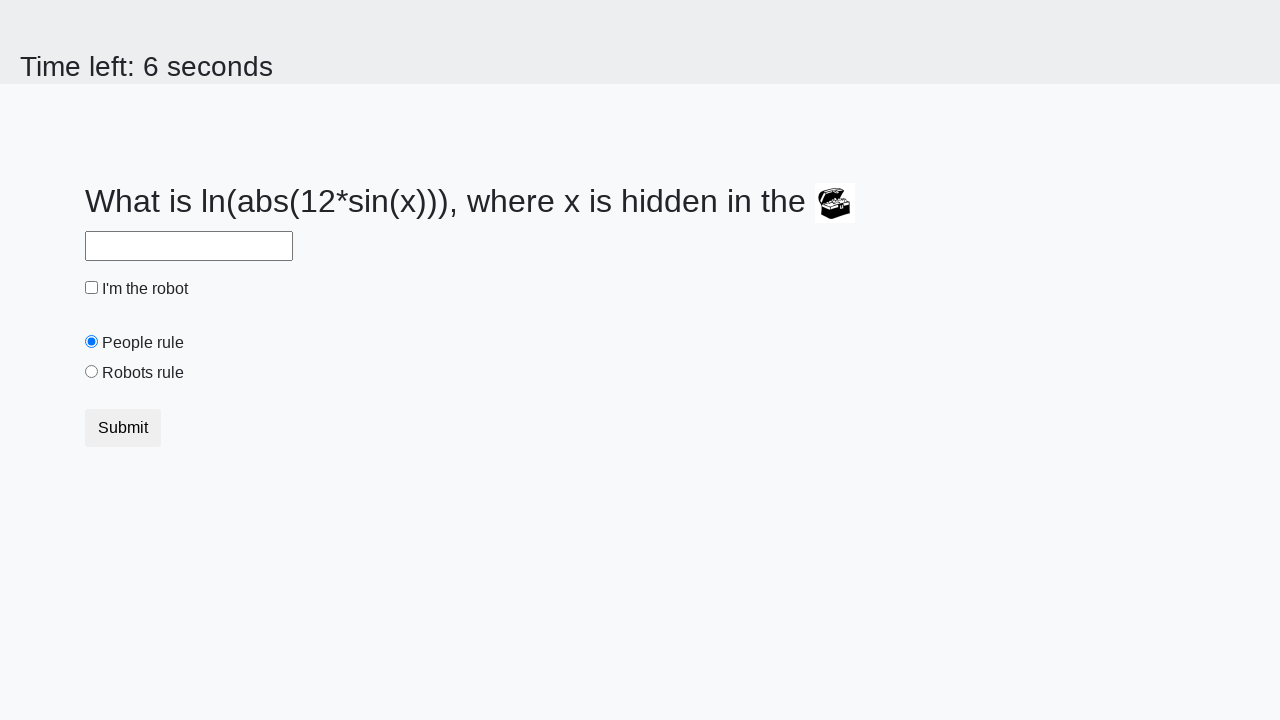